Tests interaction with shadow DOM elements by accessing shadow root and retrieving text content from elements within the shadow DOM

Starting URL: http://watir.com/examples/shadow_dom.html

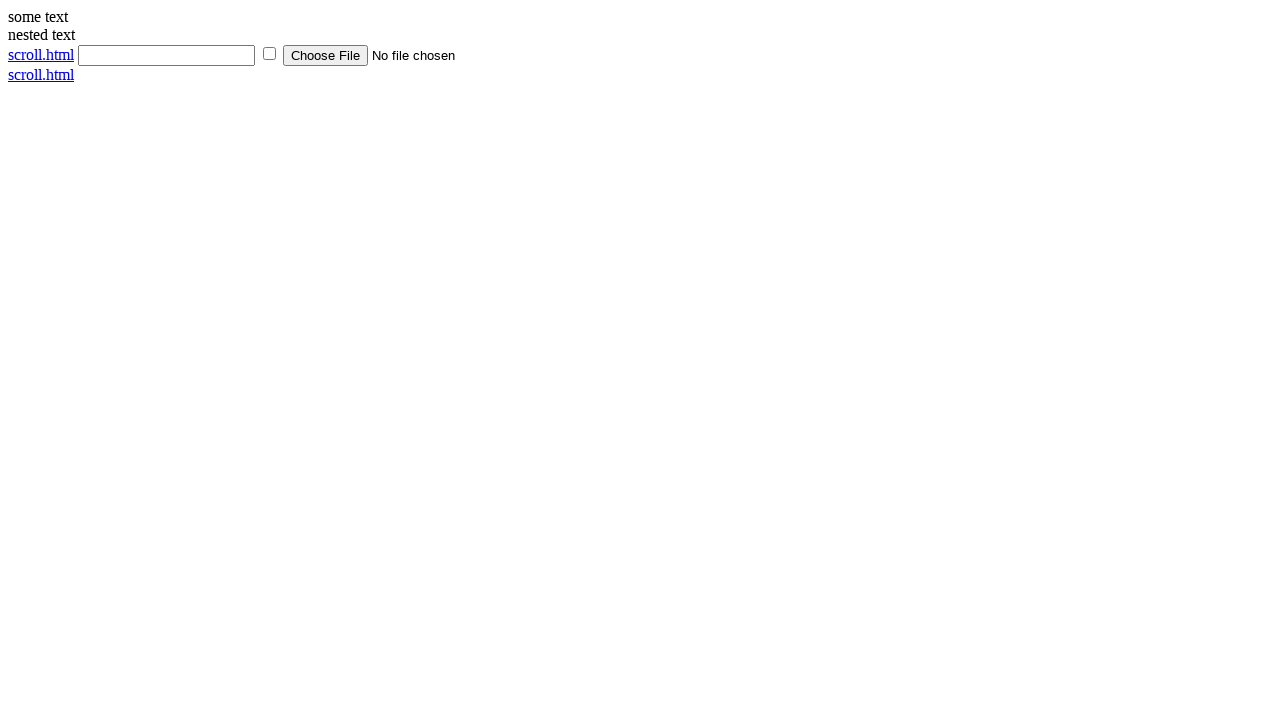

Navigated to shadow DOM test page
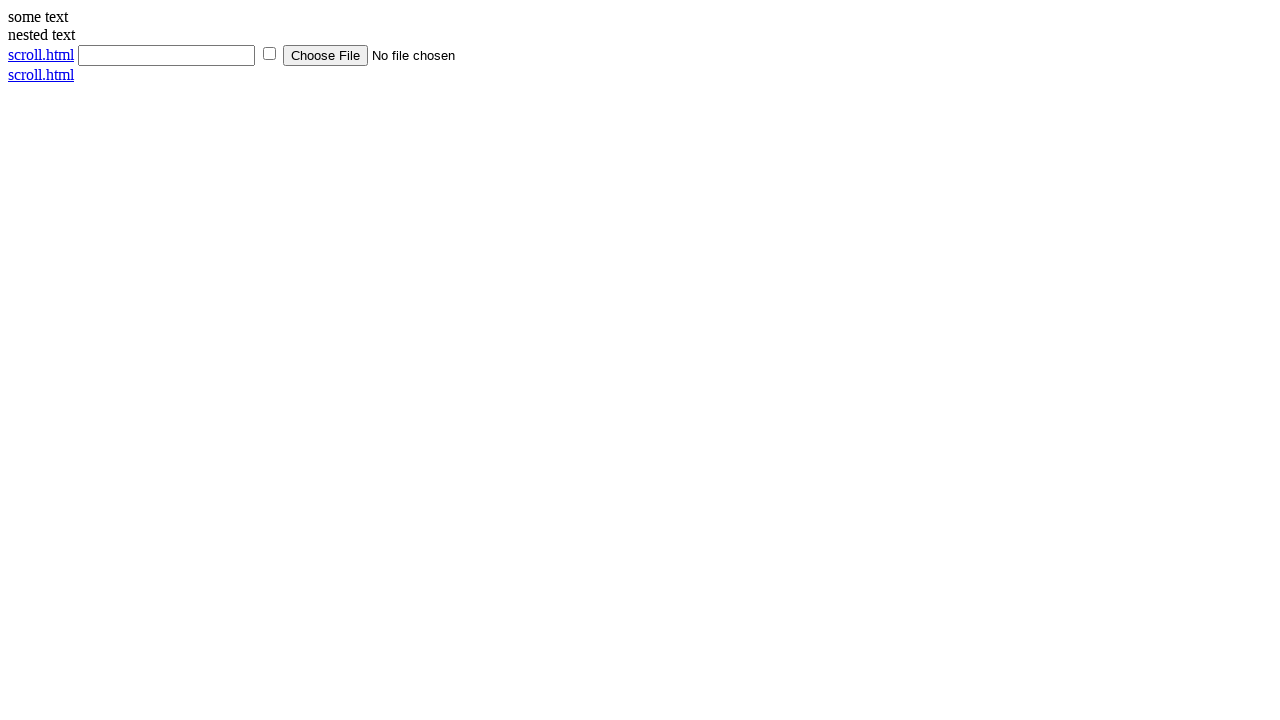

Located shadow DOM host element
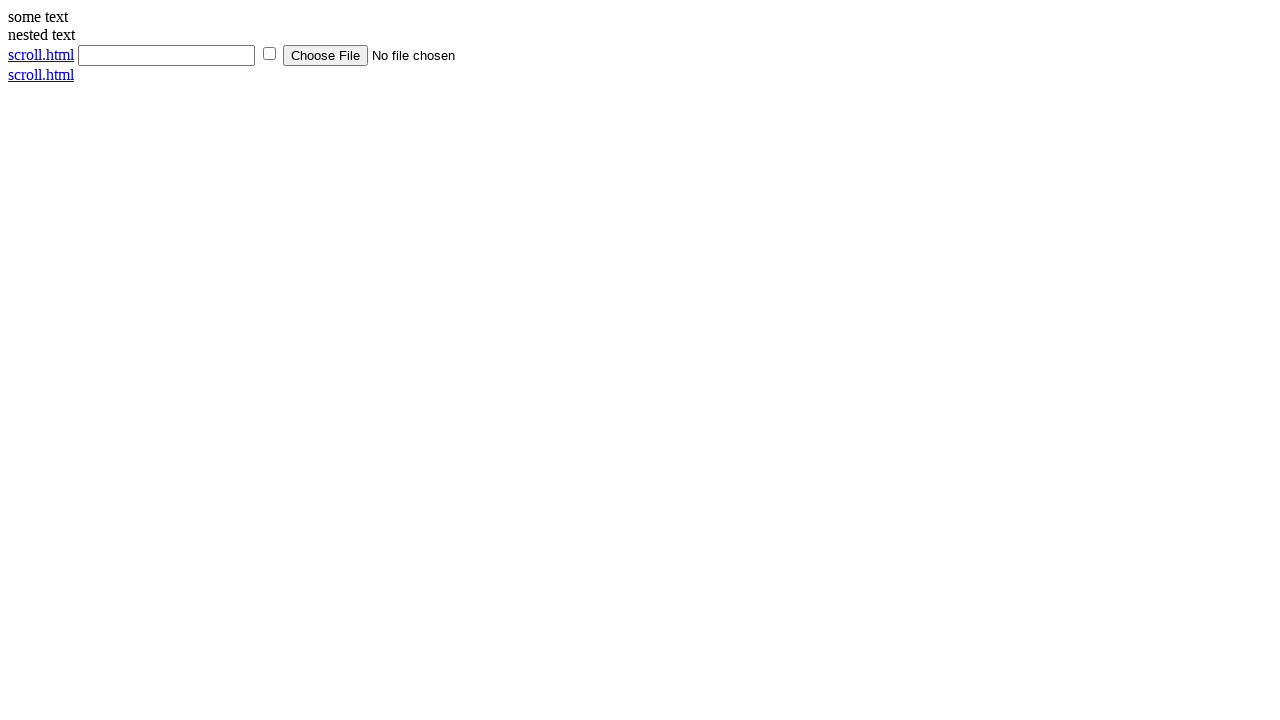

Located element within shadow DOM
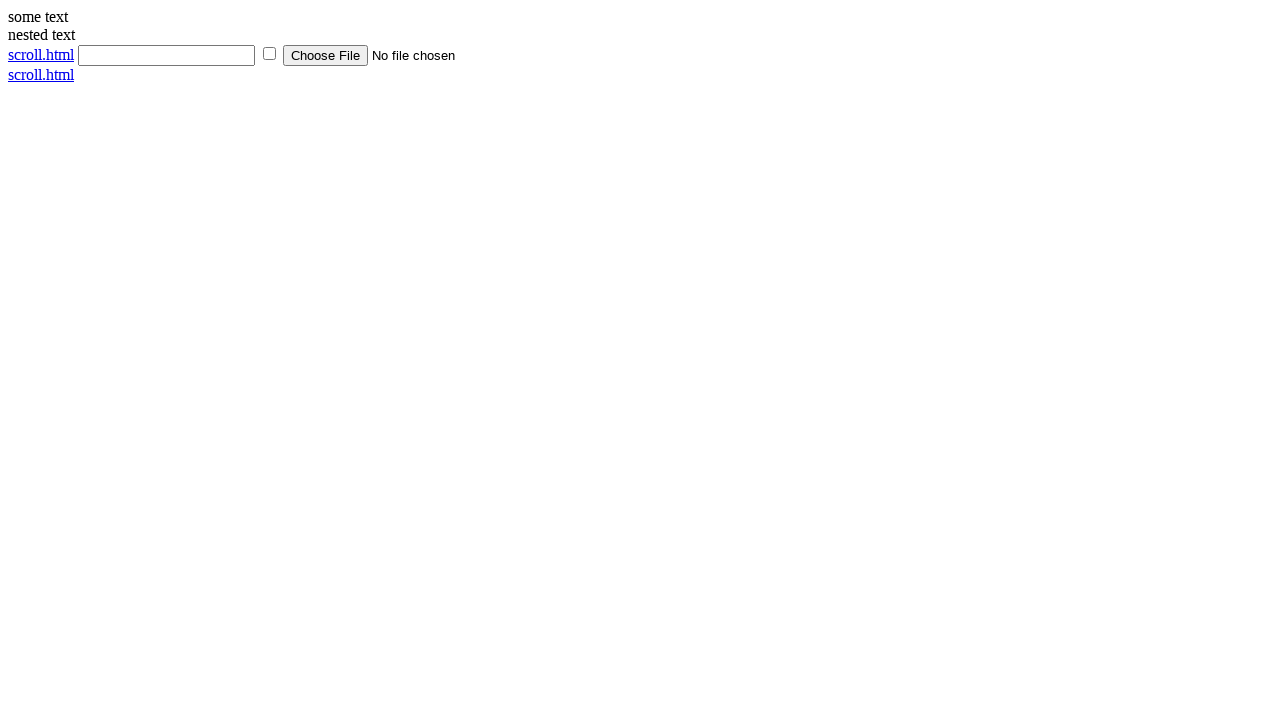

Retrieved text content from shadow DOM: 'some text'
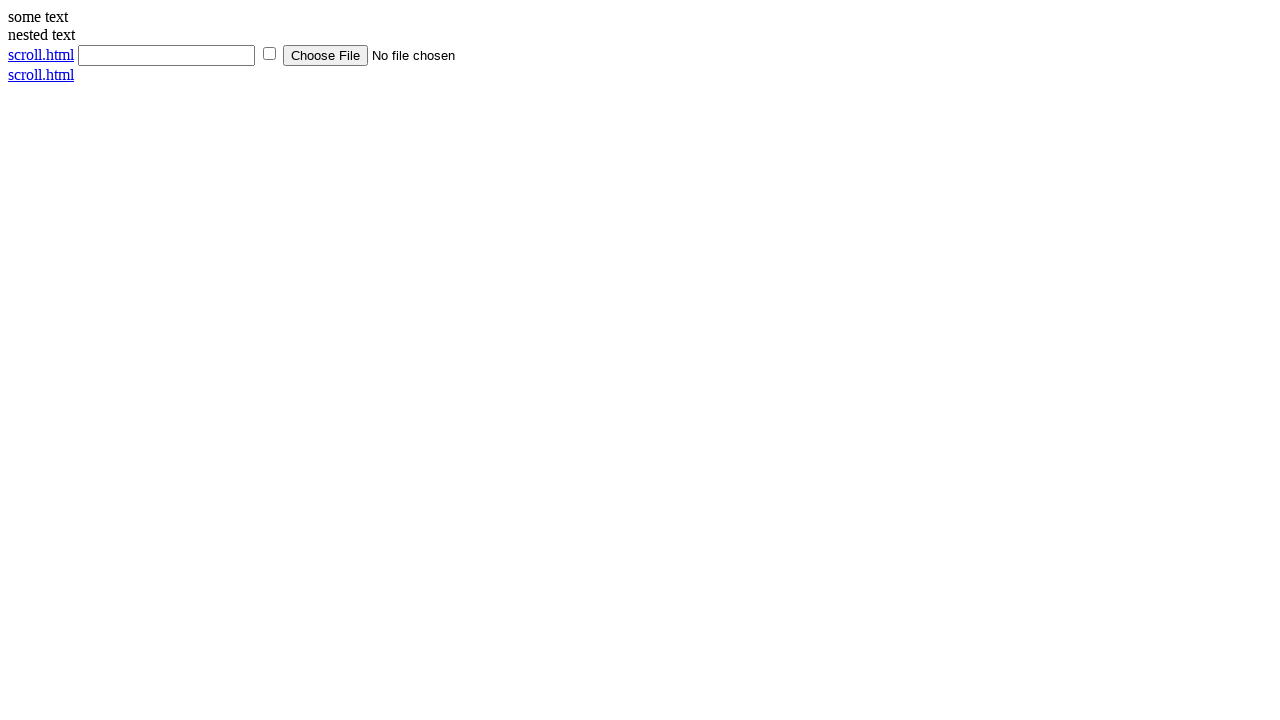

Printed shadow DOM text content to console
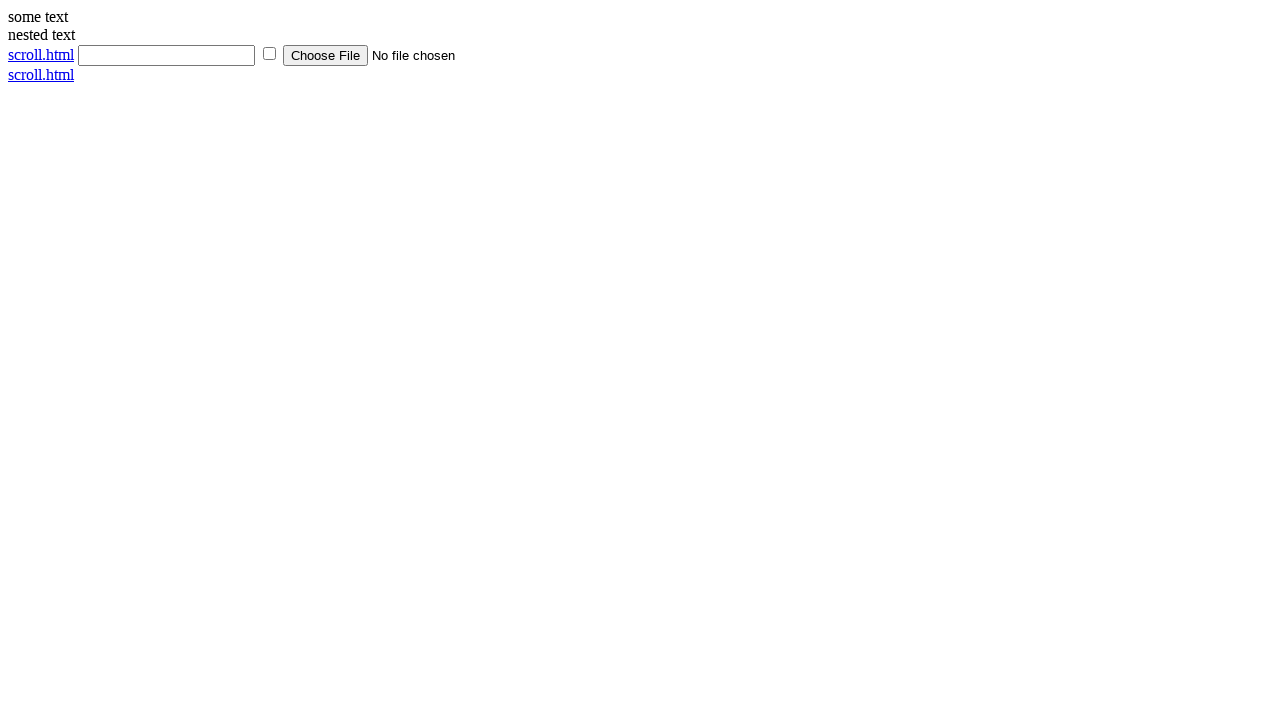

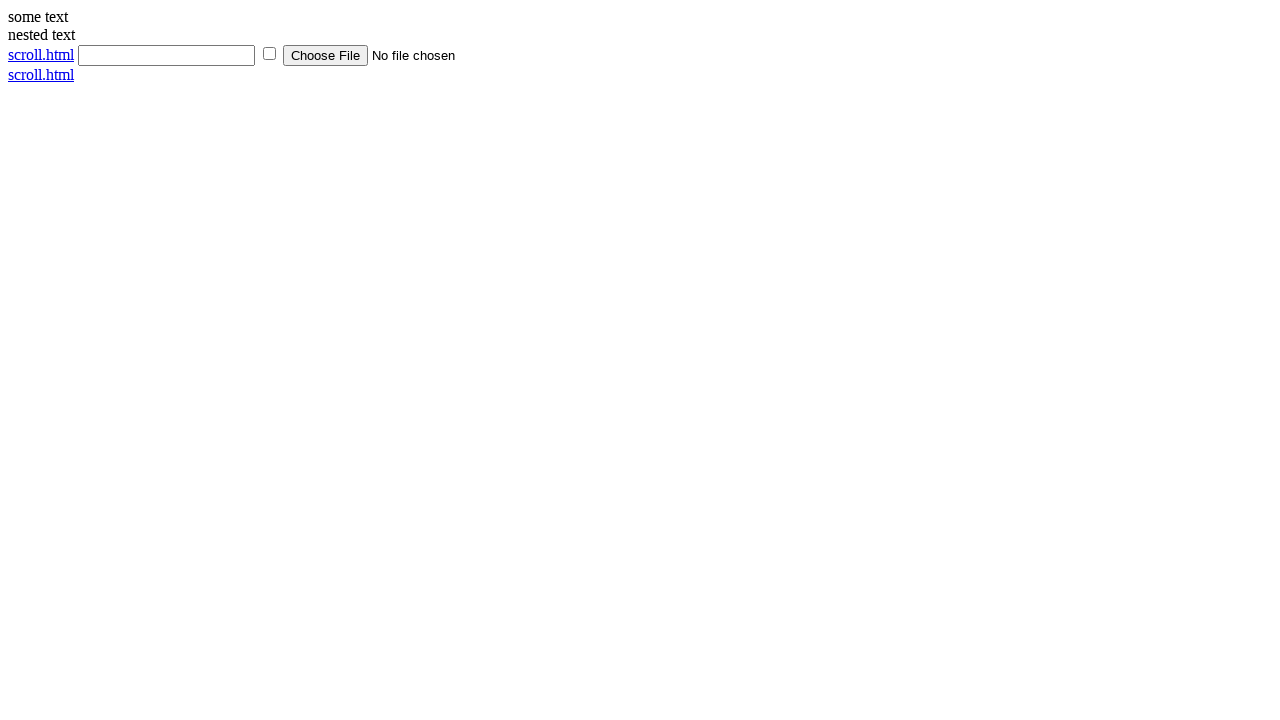